Demonstrates browser window switching by opening a new Bing window via JavaScript execution, then switching between the original window and the new window using window handles.

Starting URL: https://www.126.com

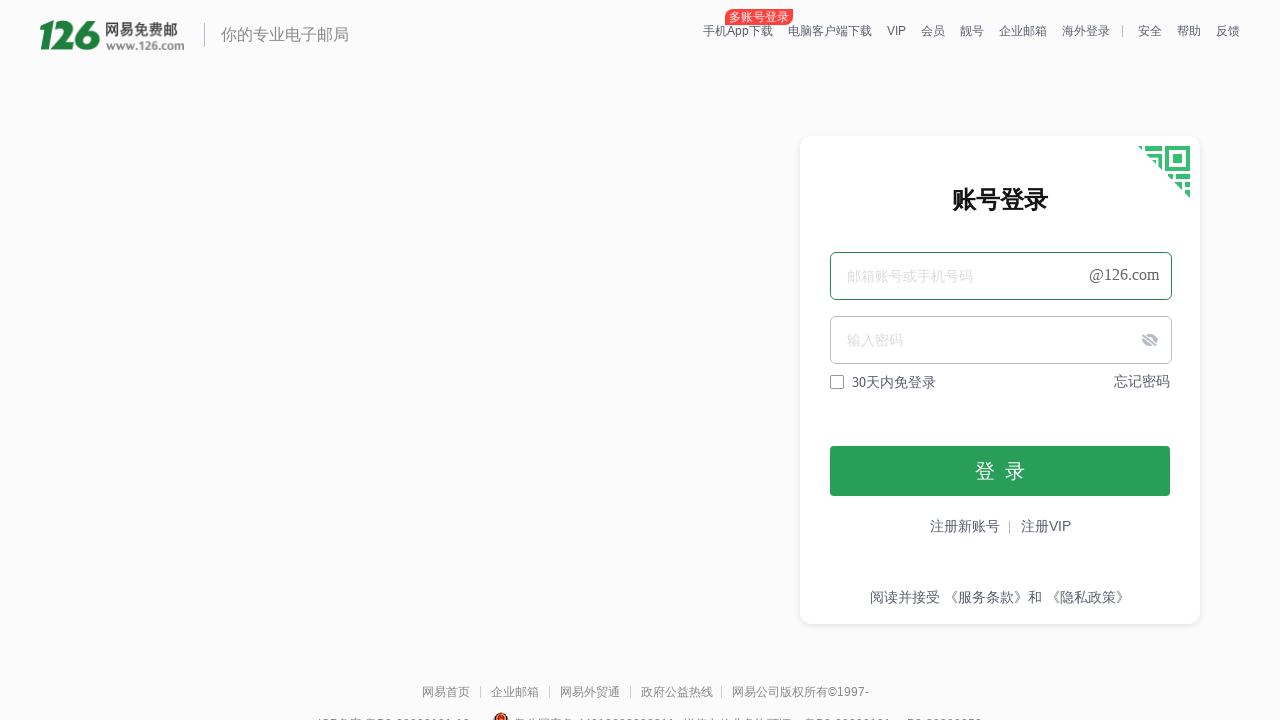

Waited for 126.com page to load (domcontentloaded state)
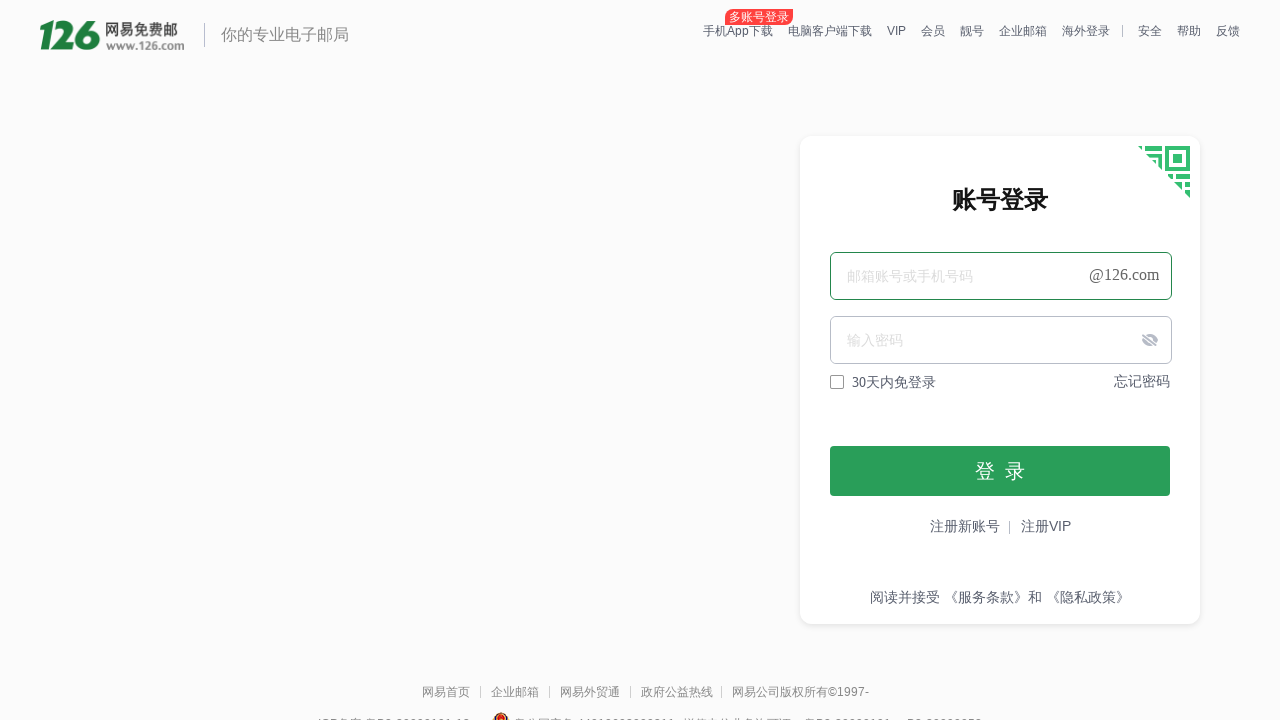

Executed JavaScript to open new Bing window
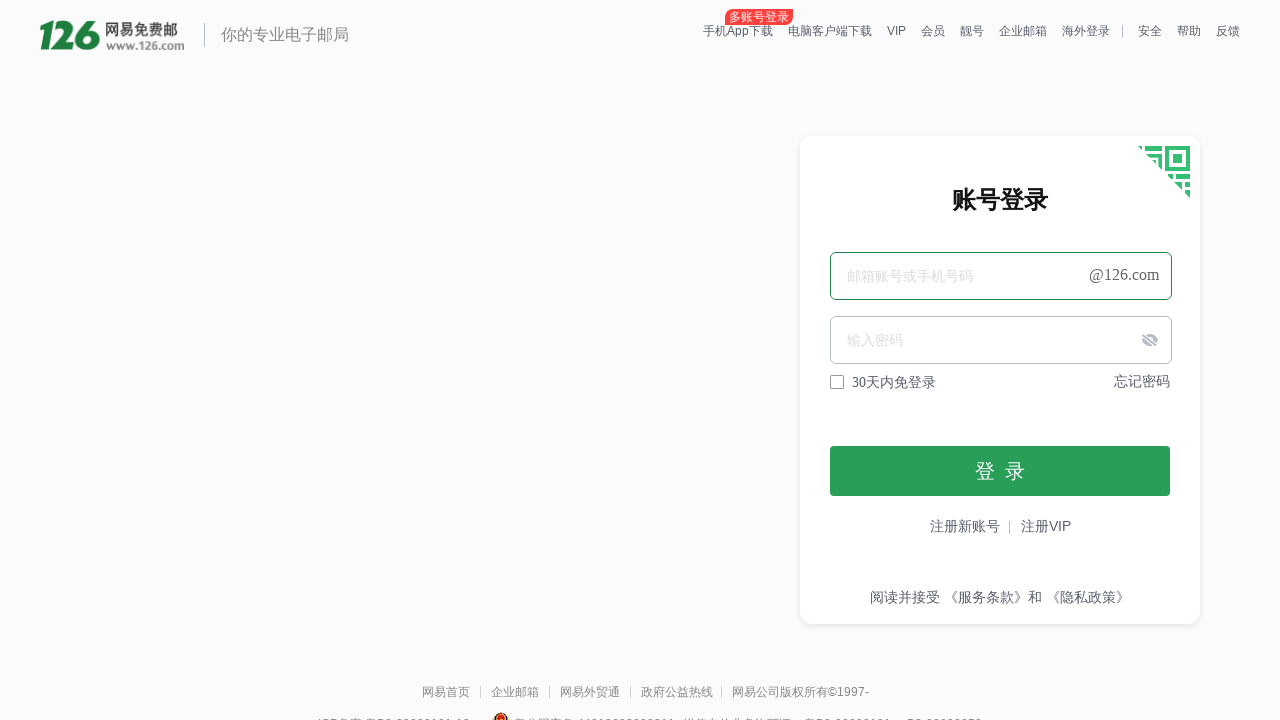

Waited 2 seconds for new window to fully open
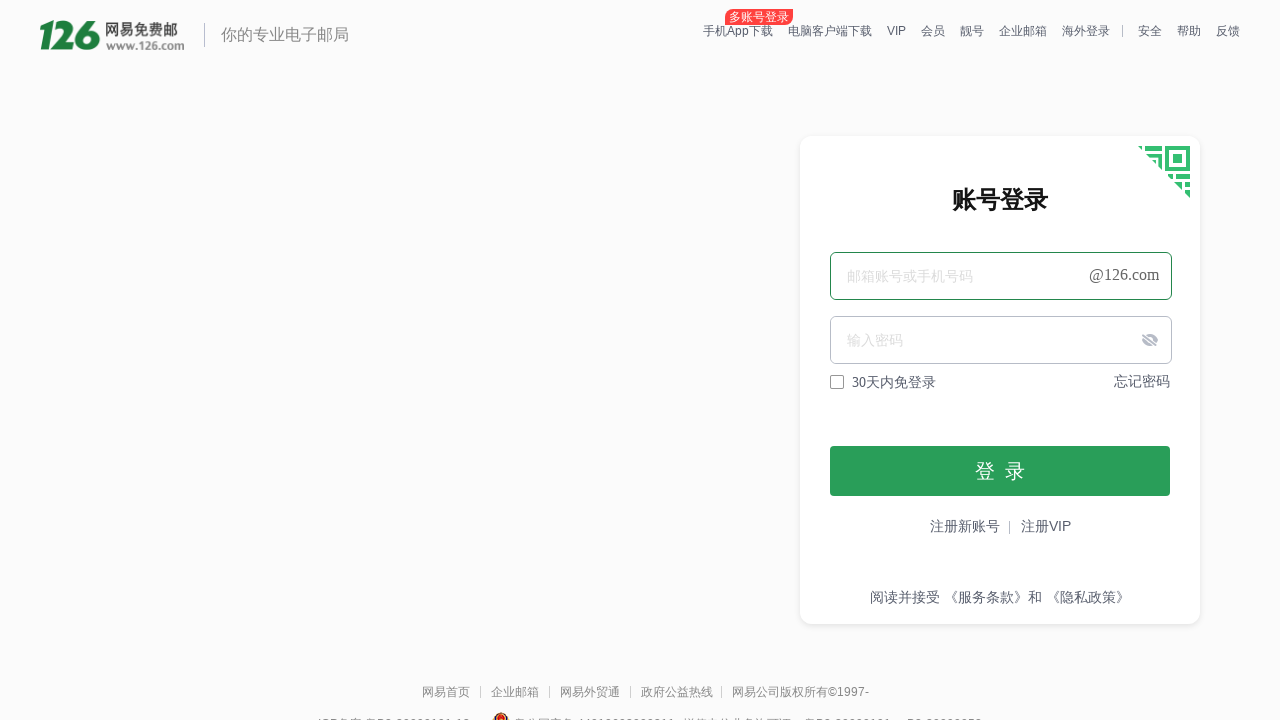

Retrieved all open pages/windows from context
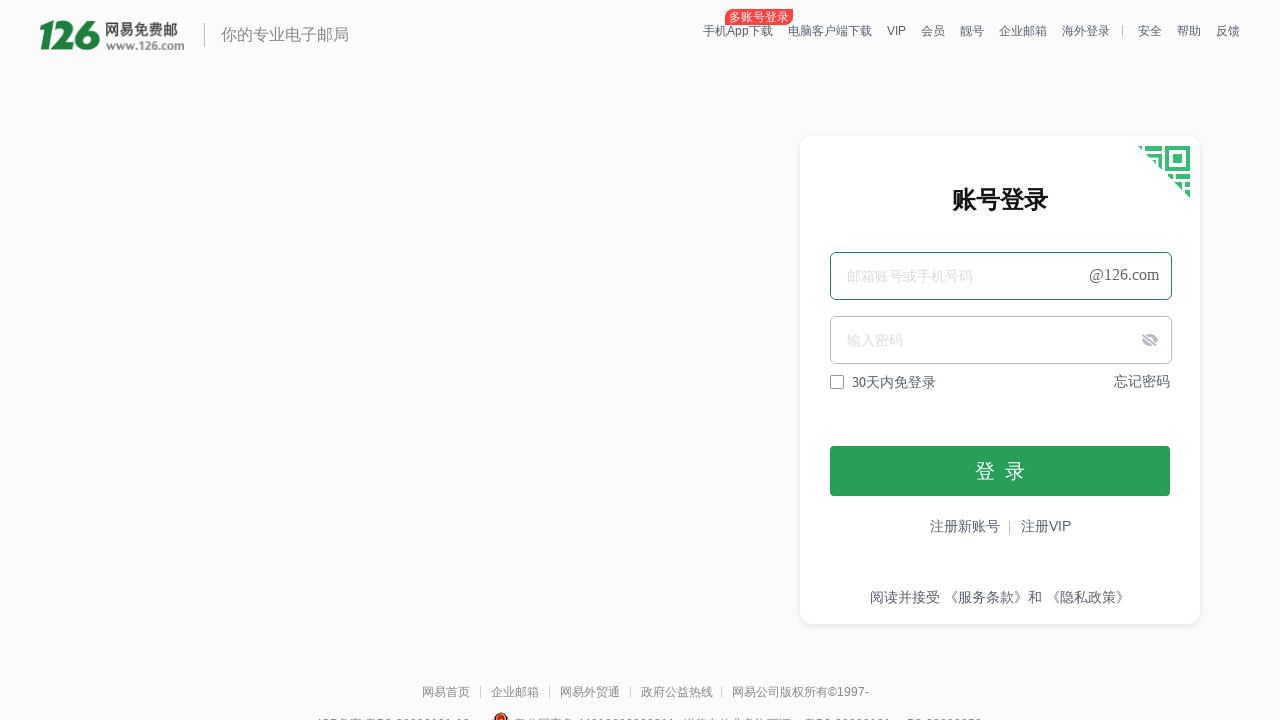

Switched to Bing window (second page) and brought it to front
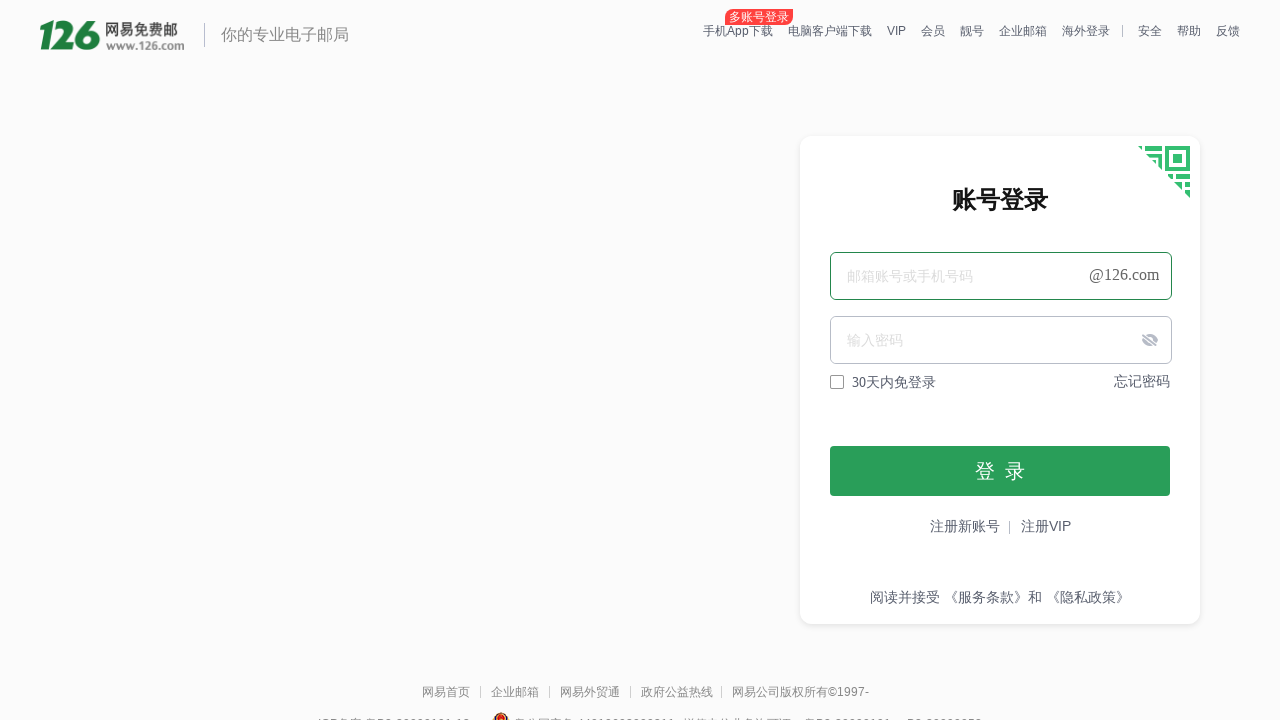

Waited 1 second to observe the window switch
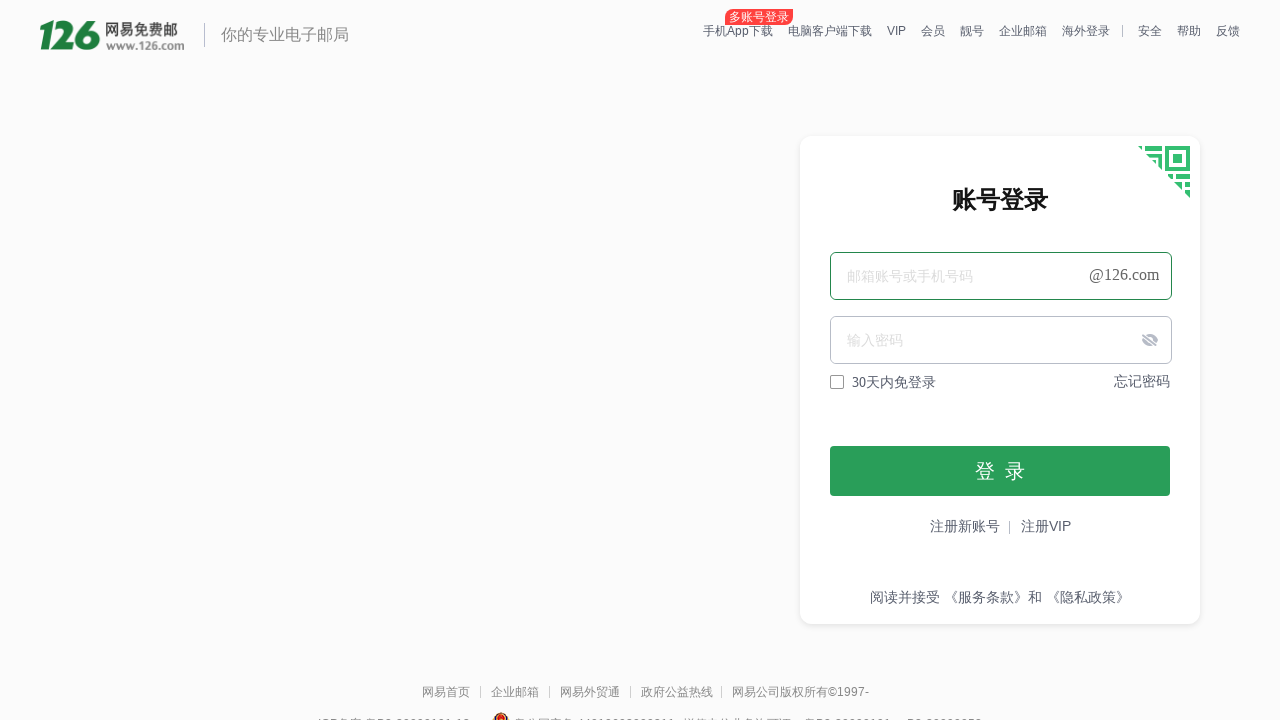

Switched back to original 126.com window and brought it to front
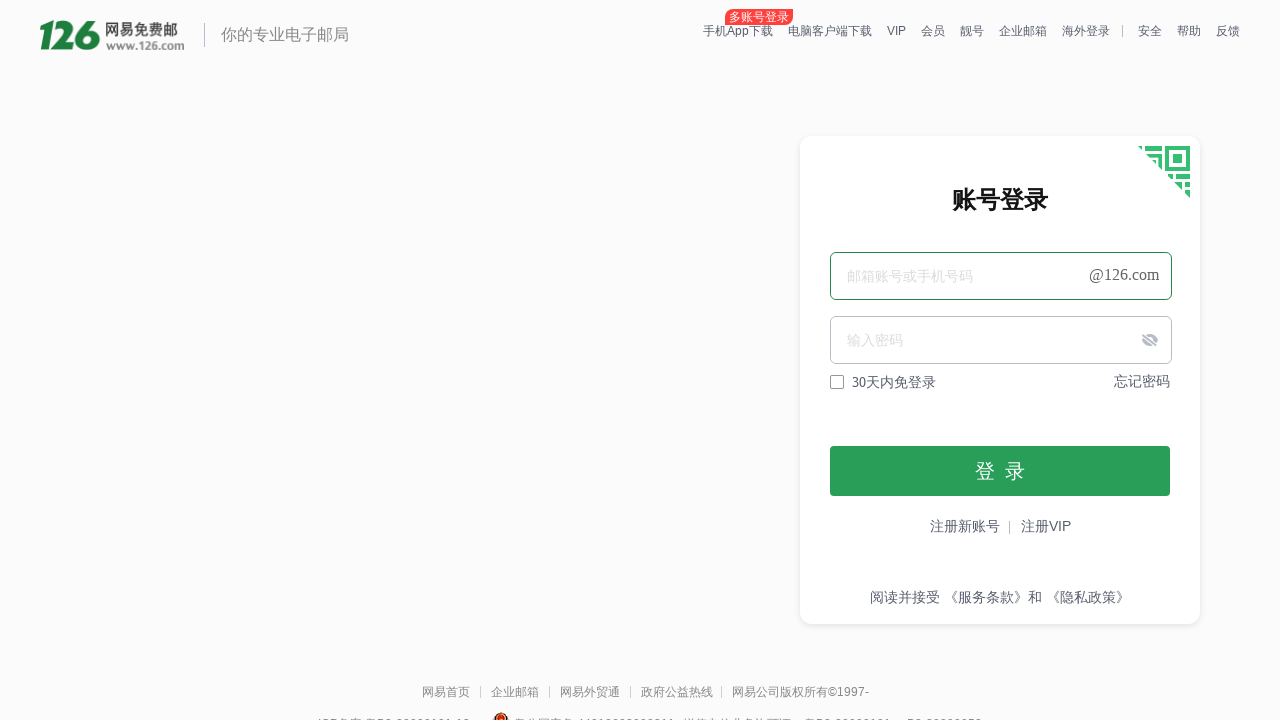

Closed the Bing window
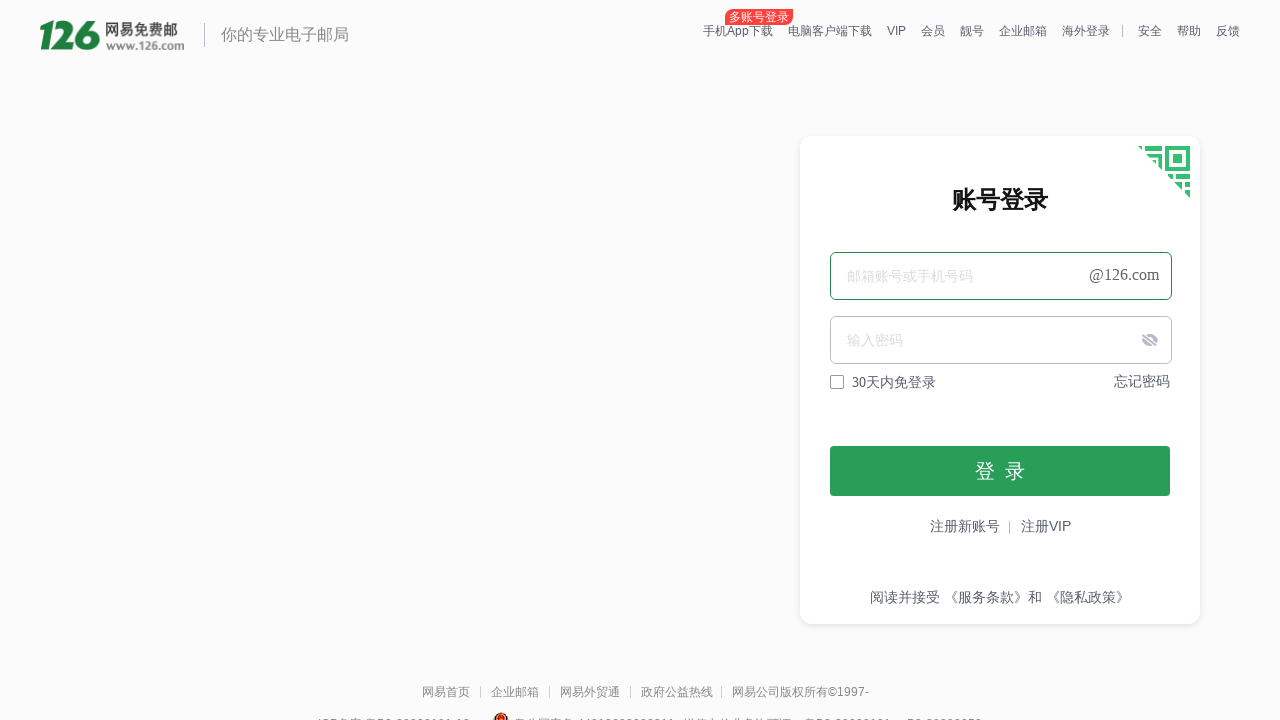

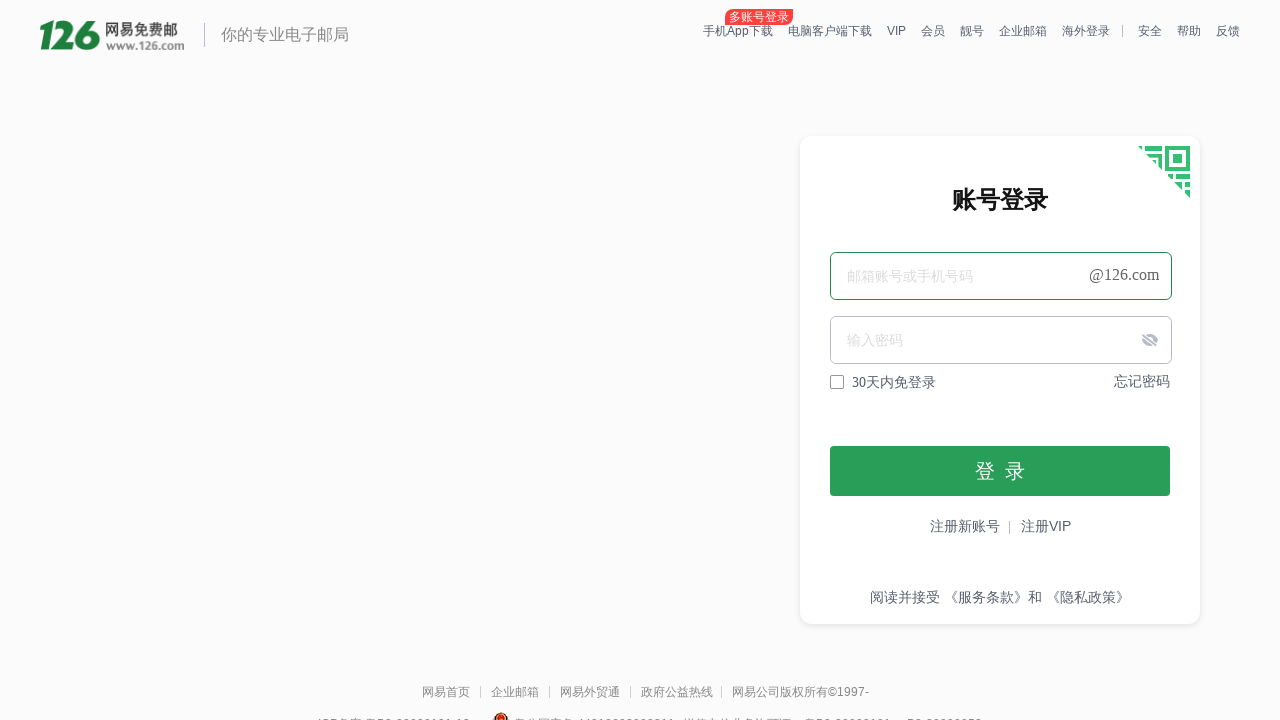